Tests that the form accepts decimal age by filling the registration form with age 10.5

Starting URL: https://davi-vert.vercel.app/index.html

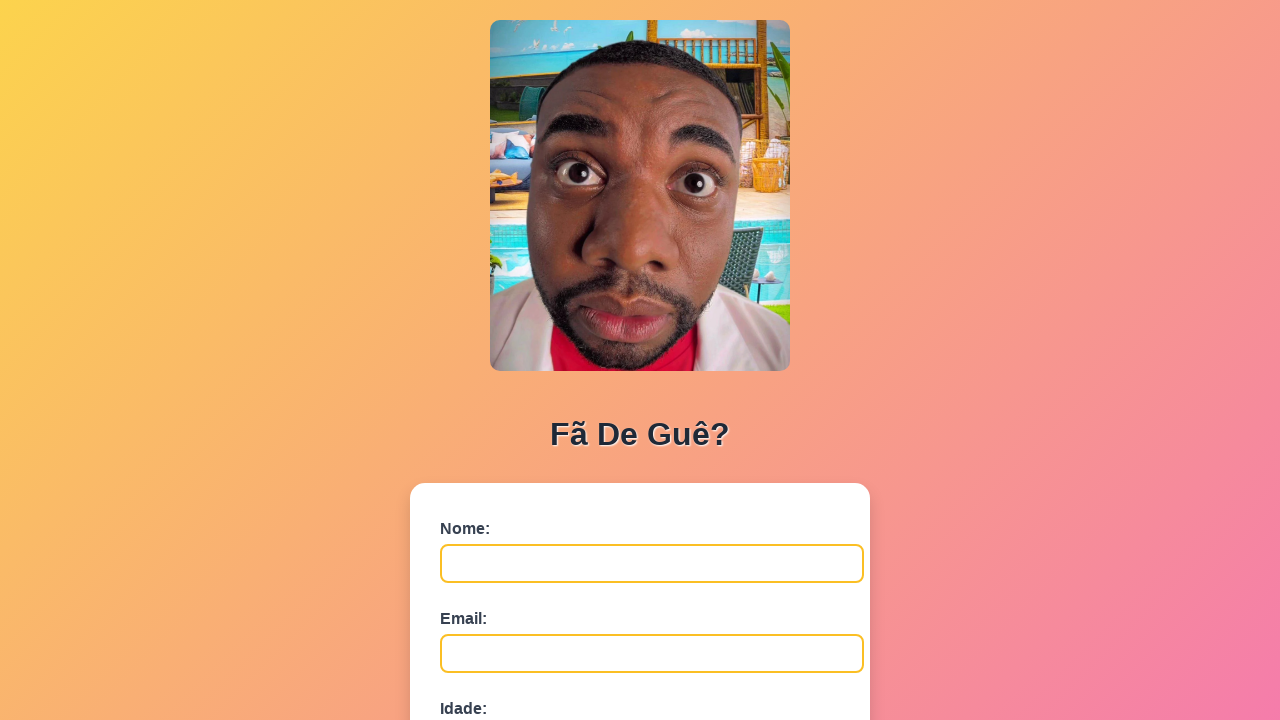

Cleared localStorage
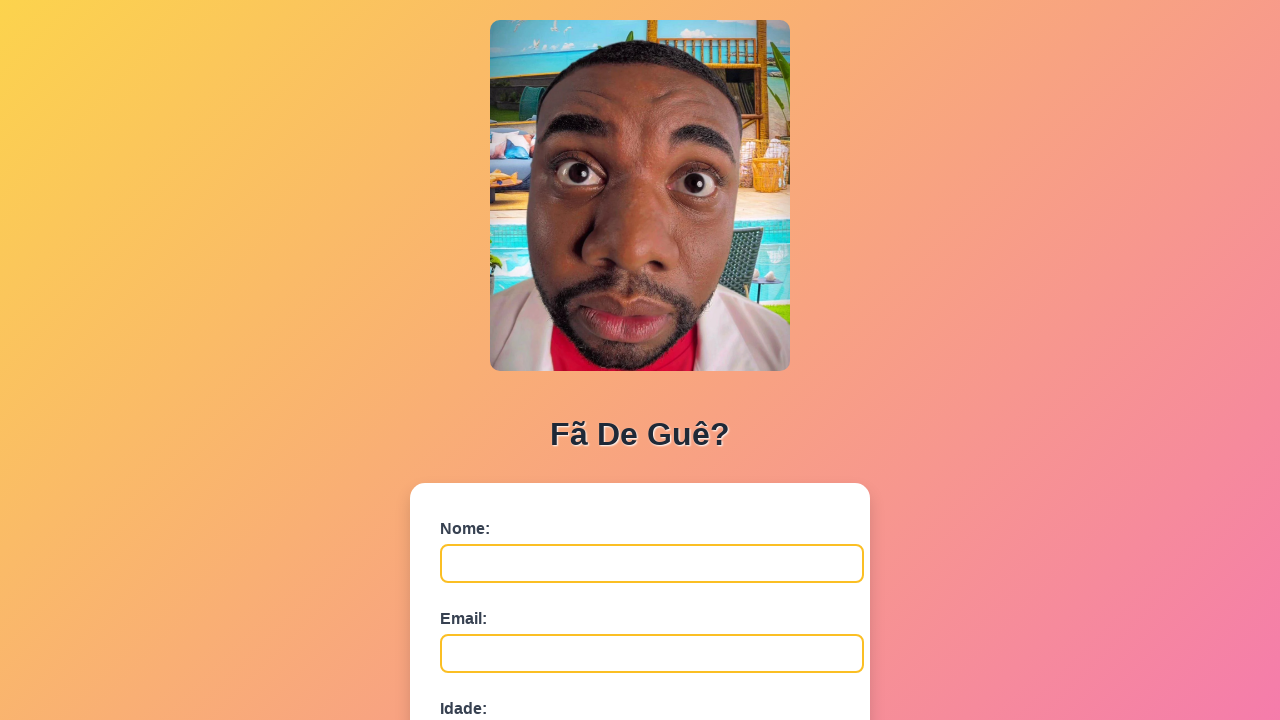

Filled name field with 'Mariana Costa Oliveira' on #nome
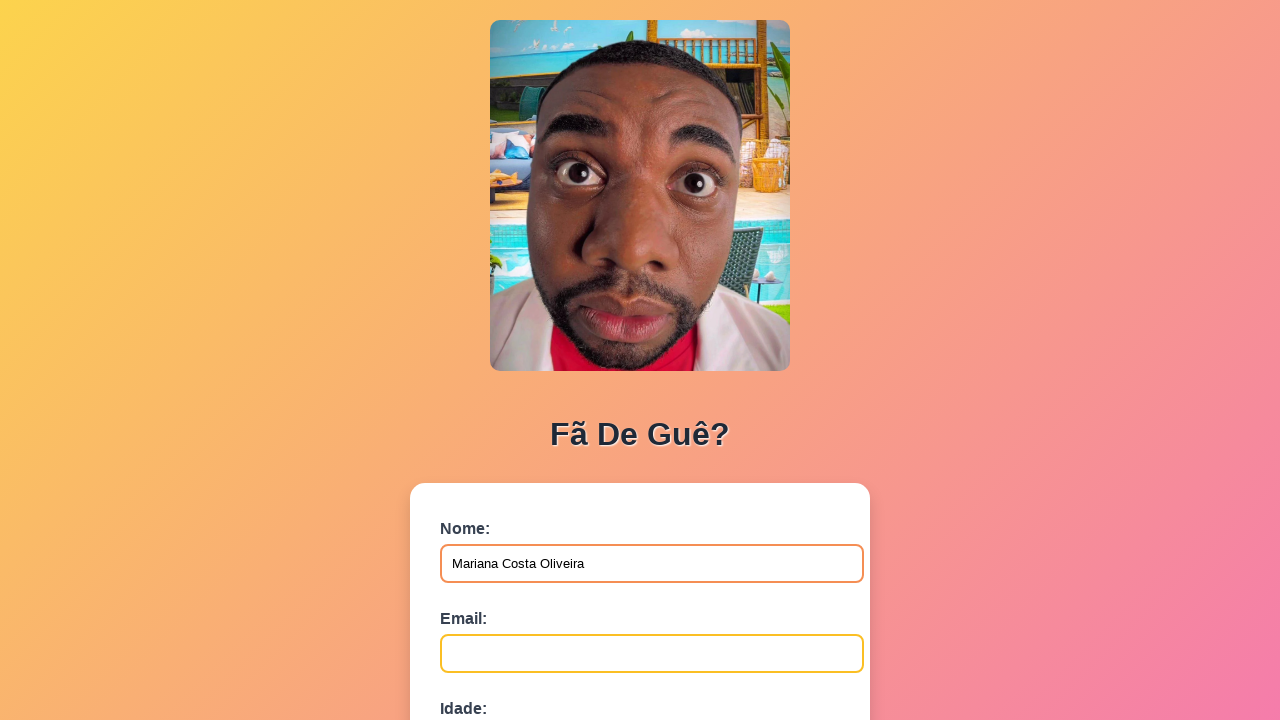

Filled email field with 'mariana.costa@example.com' on #email
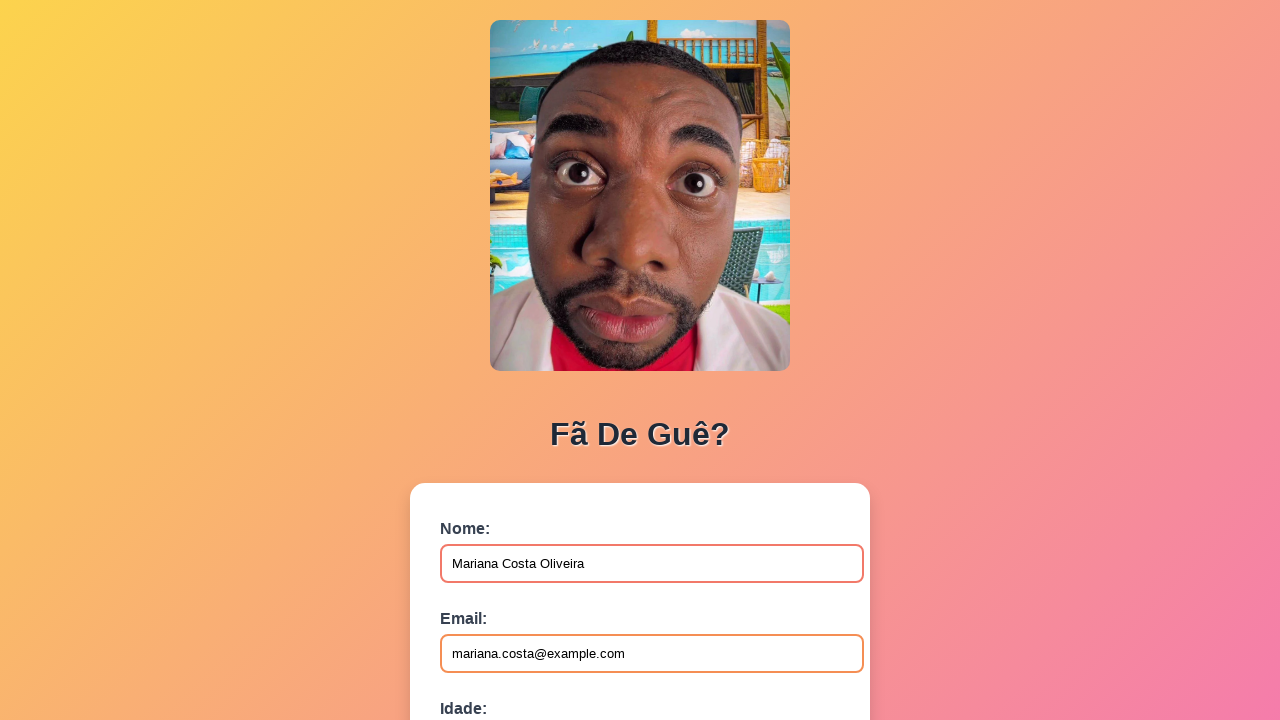

Filled age field with decimal value '10.5' on #idade
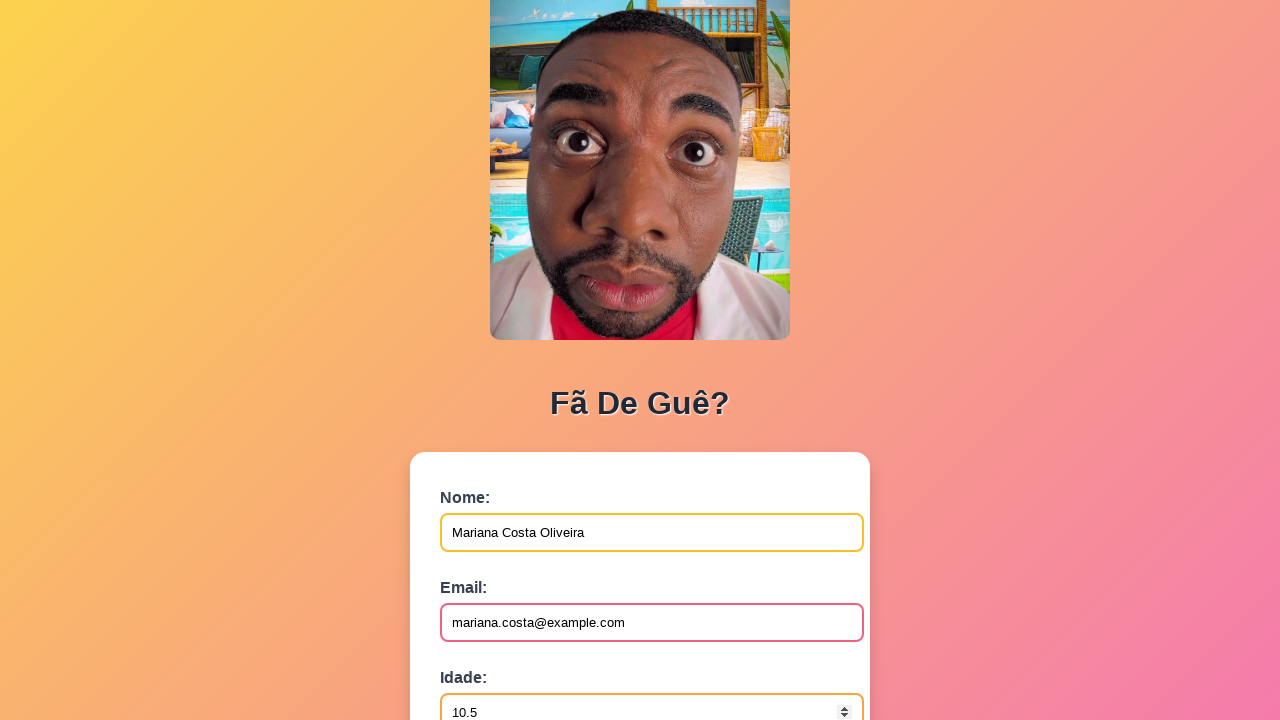

Clicked submit button to register form with decimal age at (490, 569) on button[type='submit']
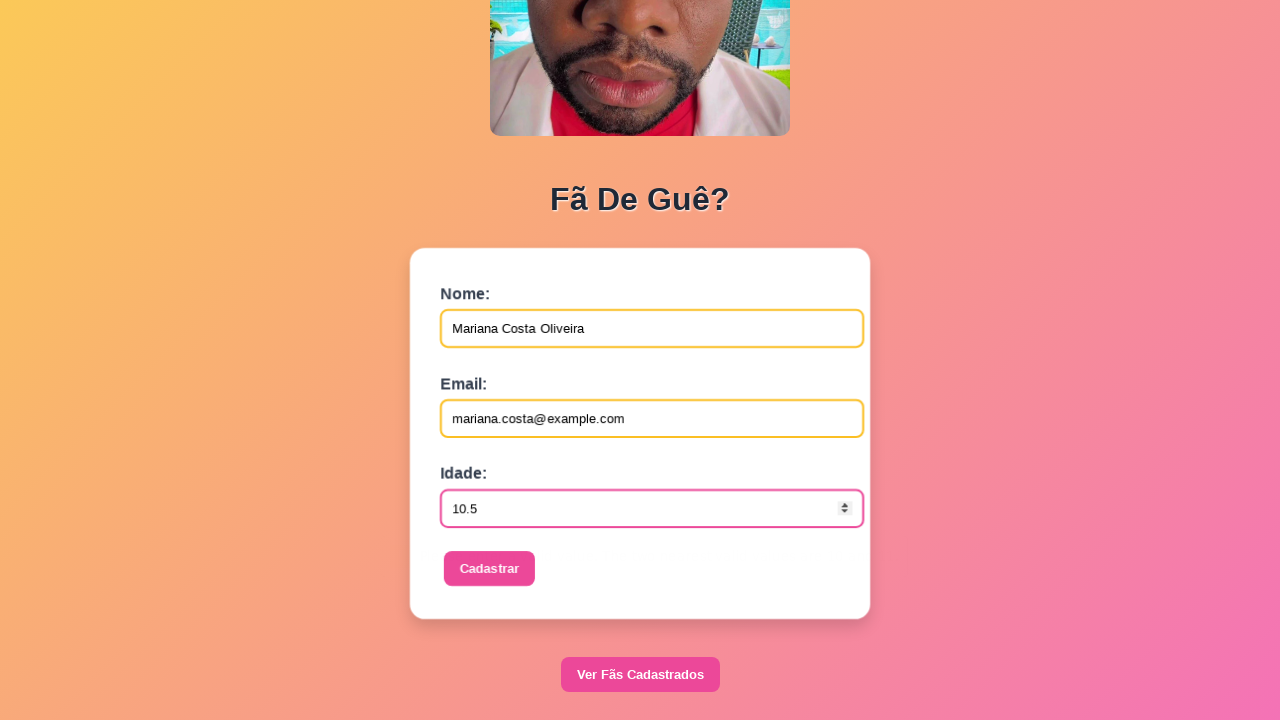

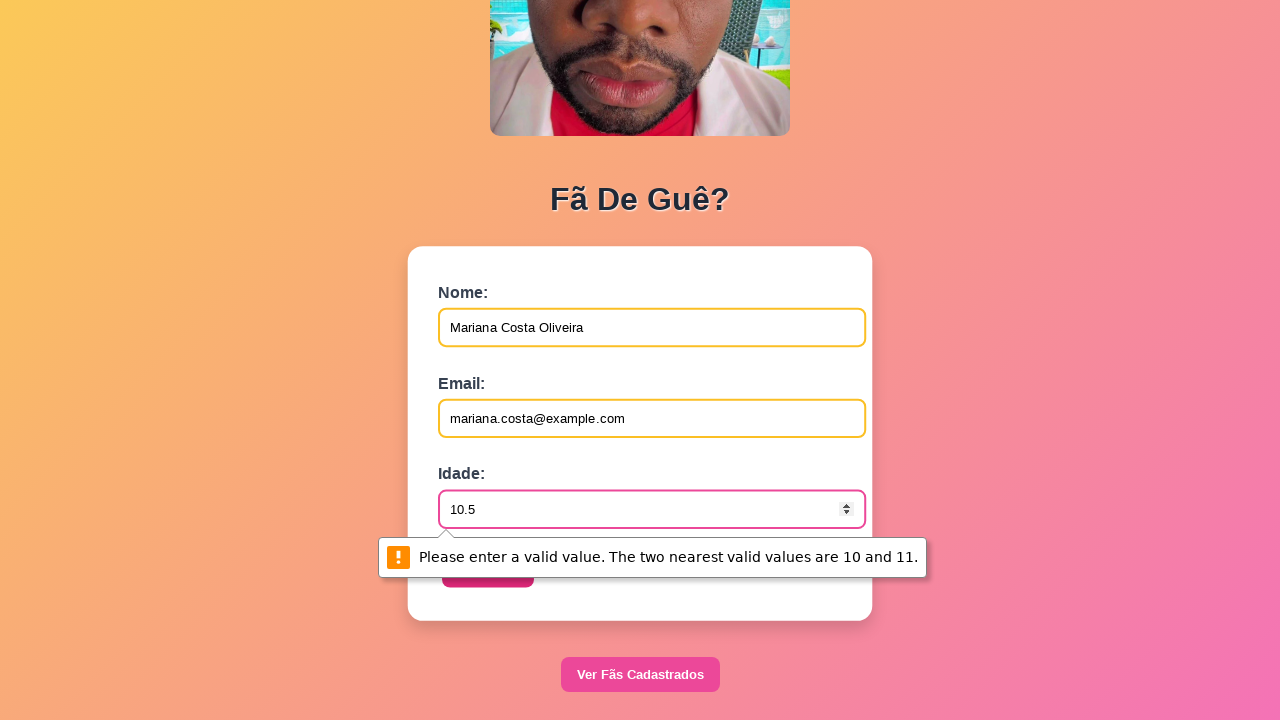